Tests registration form submission on registration1.html by filling in first name, last name, and email fields, then clicking submit and verifying the success message.

Starting URL: http://suninjuly.github.io/registration1.html

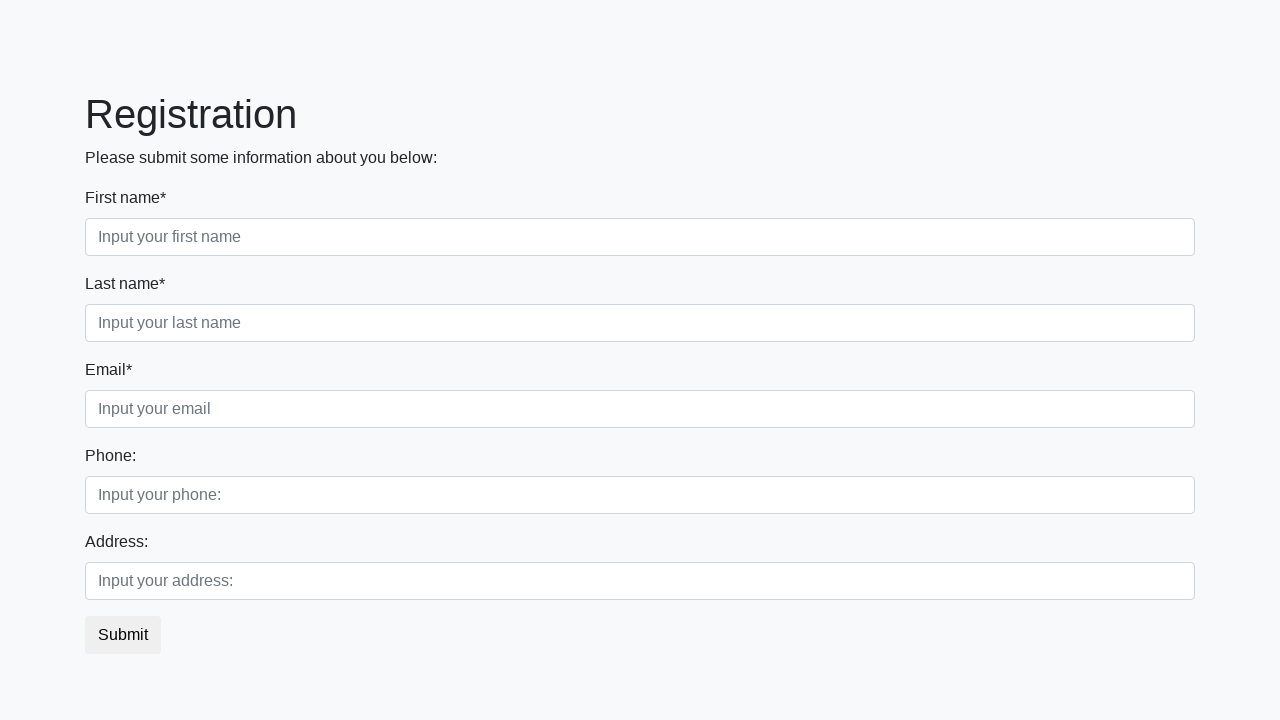

Filled first name field with 'Ivan' on input[placeholder='Input your first name']
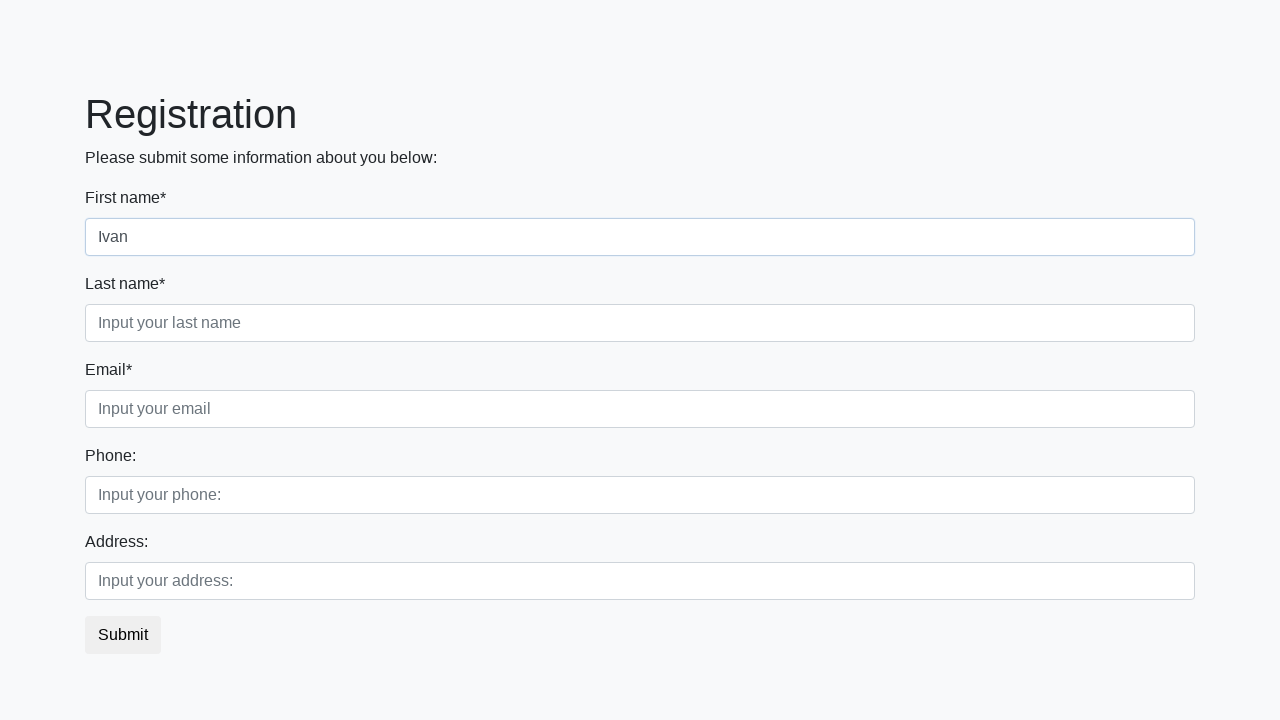

Filled last name field with 'Petrov' on input[placeholder='Input your last name']
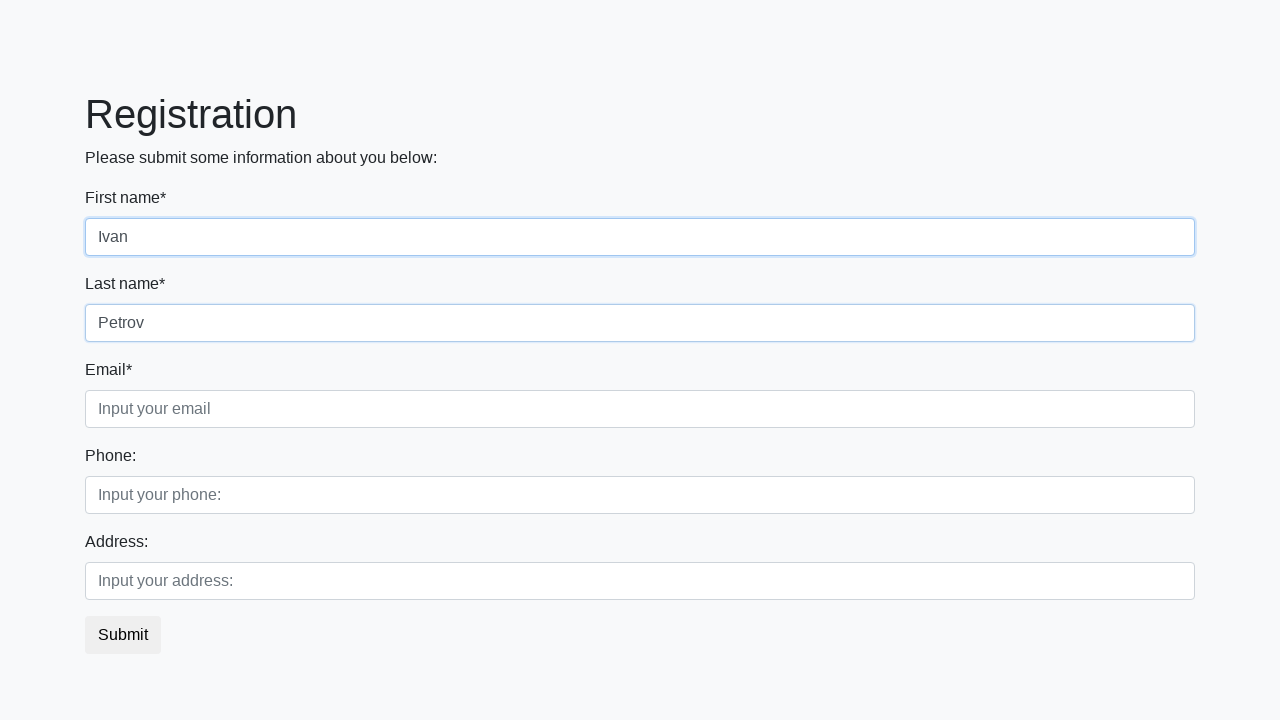

Filled email field with 'jose@yandex.ru' on input[placeholder='Input your email']
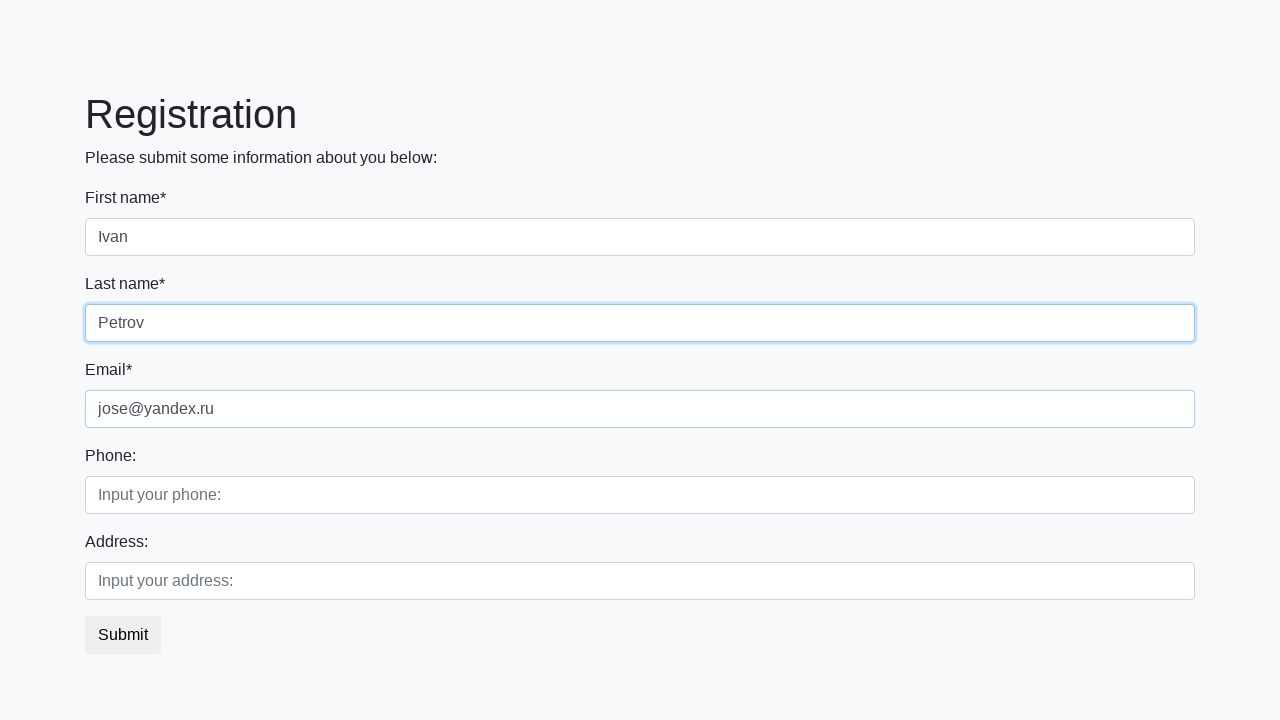

Clicked submit button to submit registration form at (123, 635) on button.btn
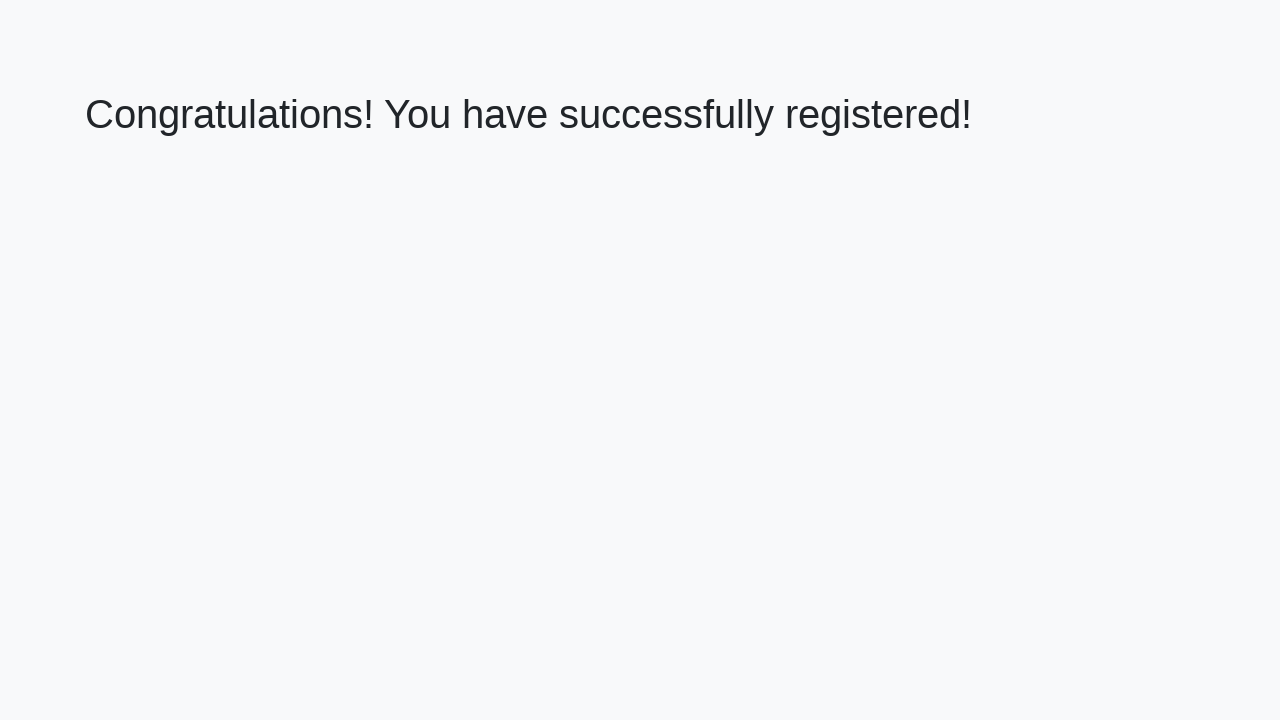

Success message heading appeared after form submission
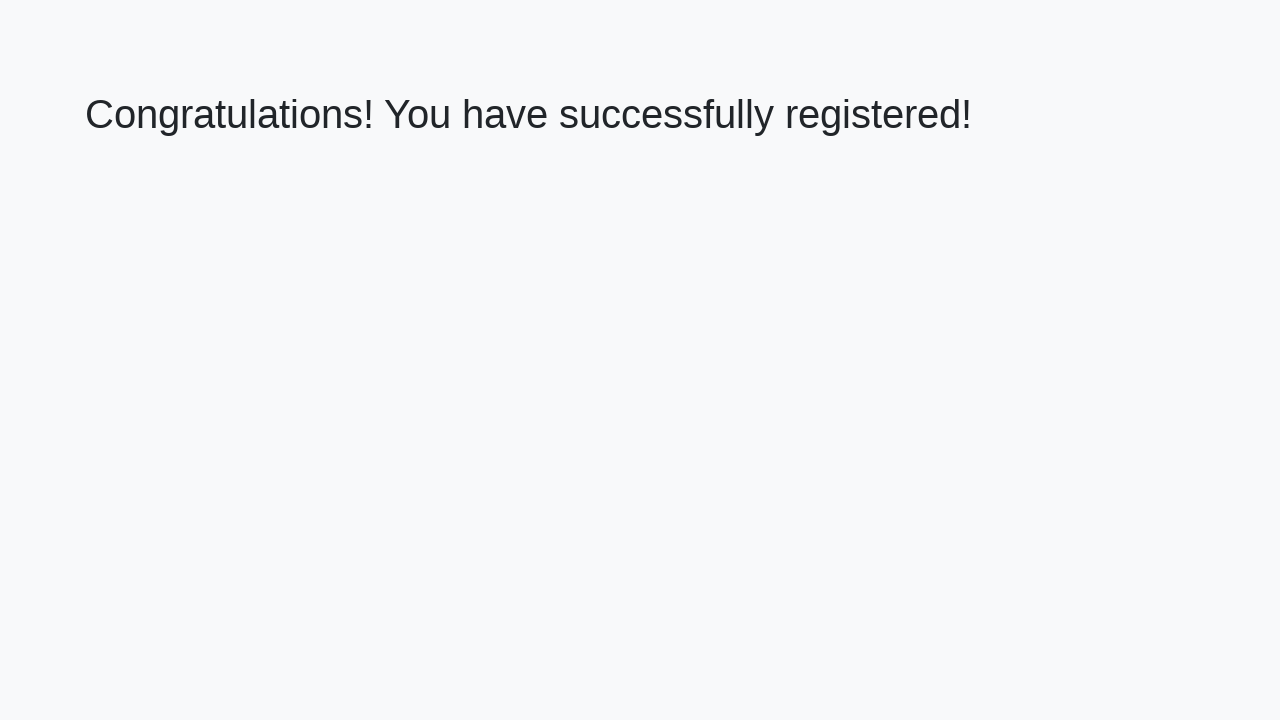

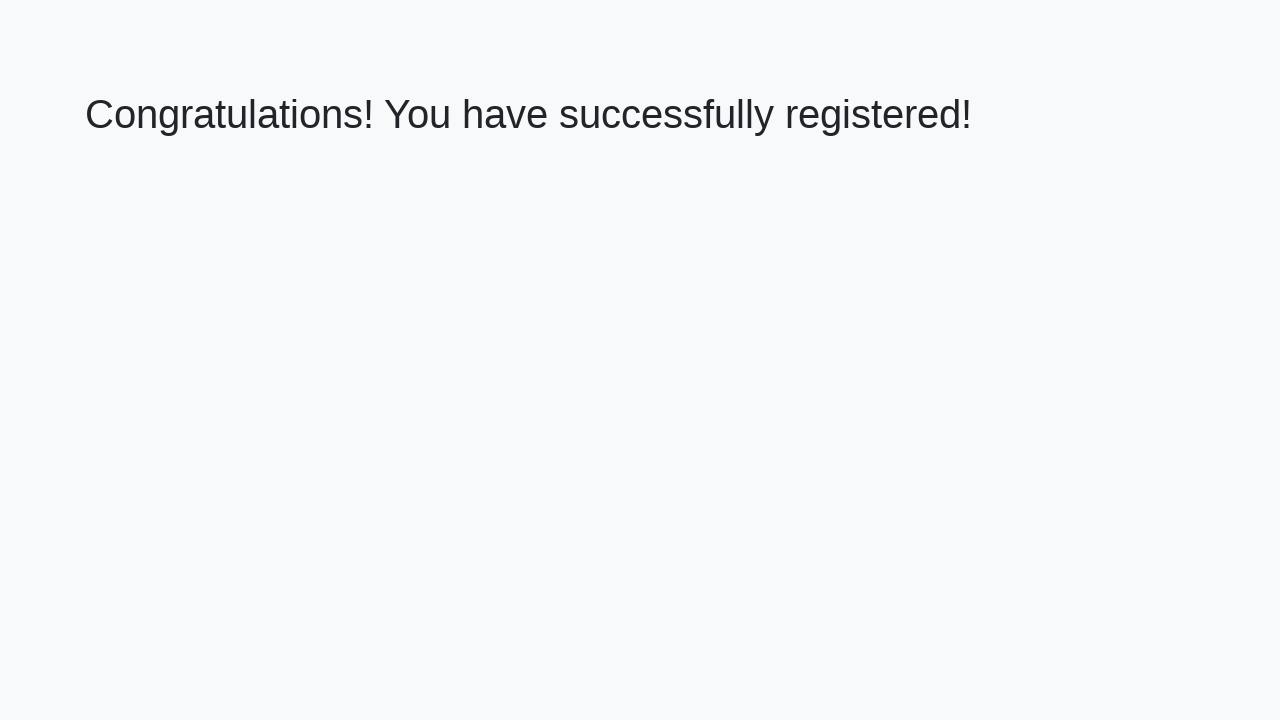